Tests browser dialog/alert handling on a login page by clicking submit without entering credentials, which triggers a validation alert that is then accepted.

Starting URL: https://mail.rediff.com/cgi-bin/login.cgi

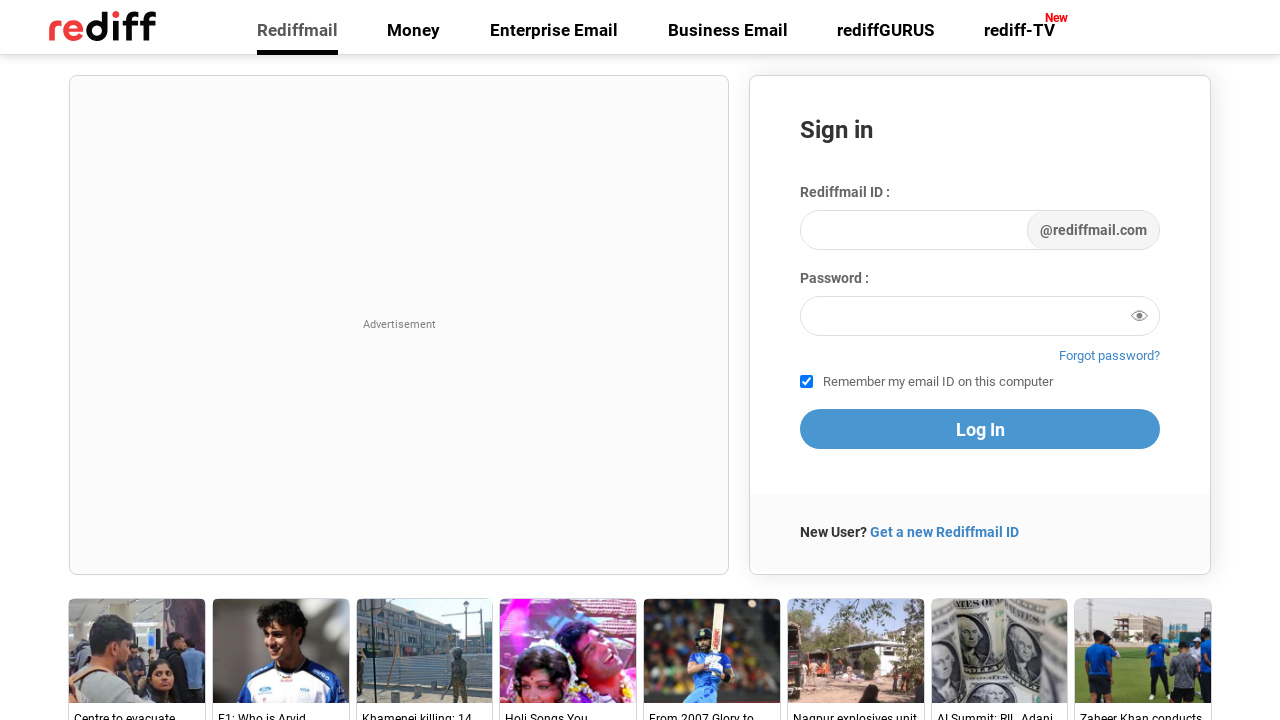

Set up dialog handler to automatically accept alerts
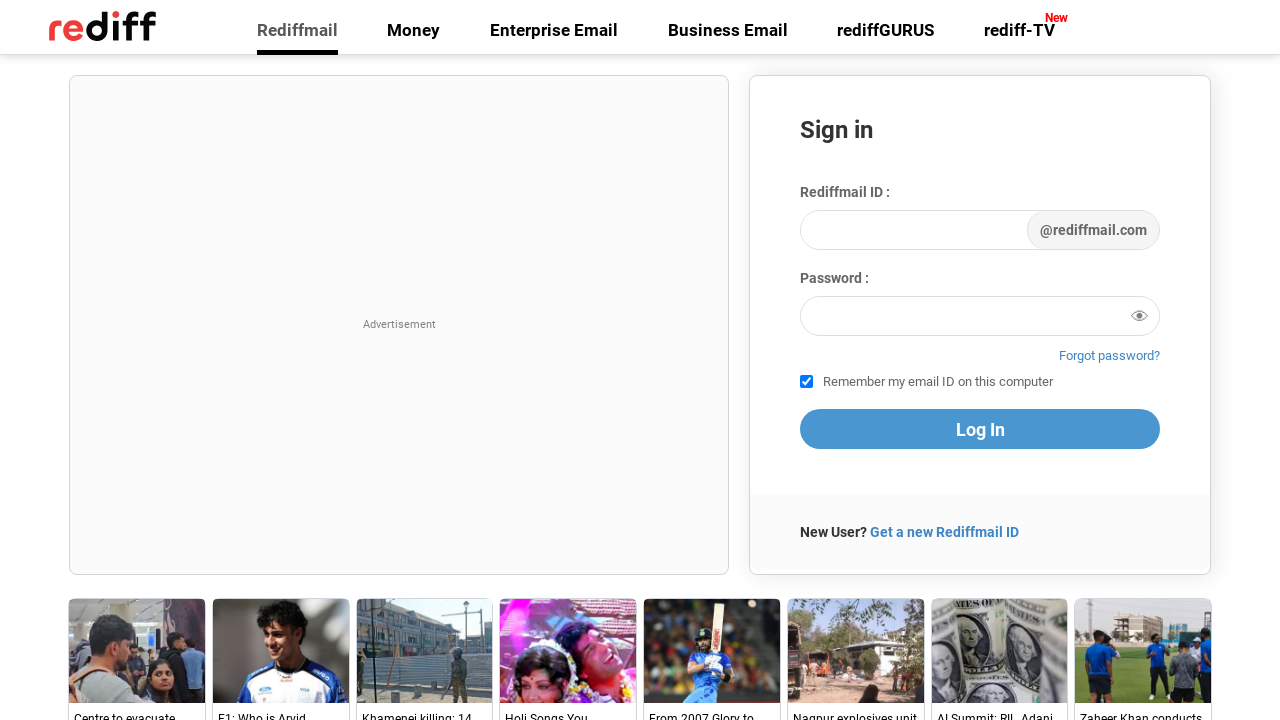

Clicked submit button without entering credentials to trigger validation alert at (980, 429) on [type='submit']
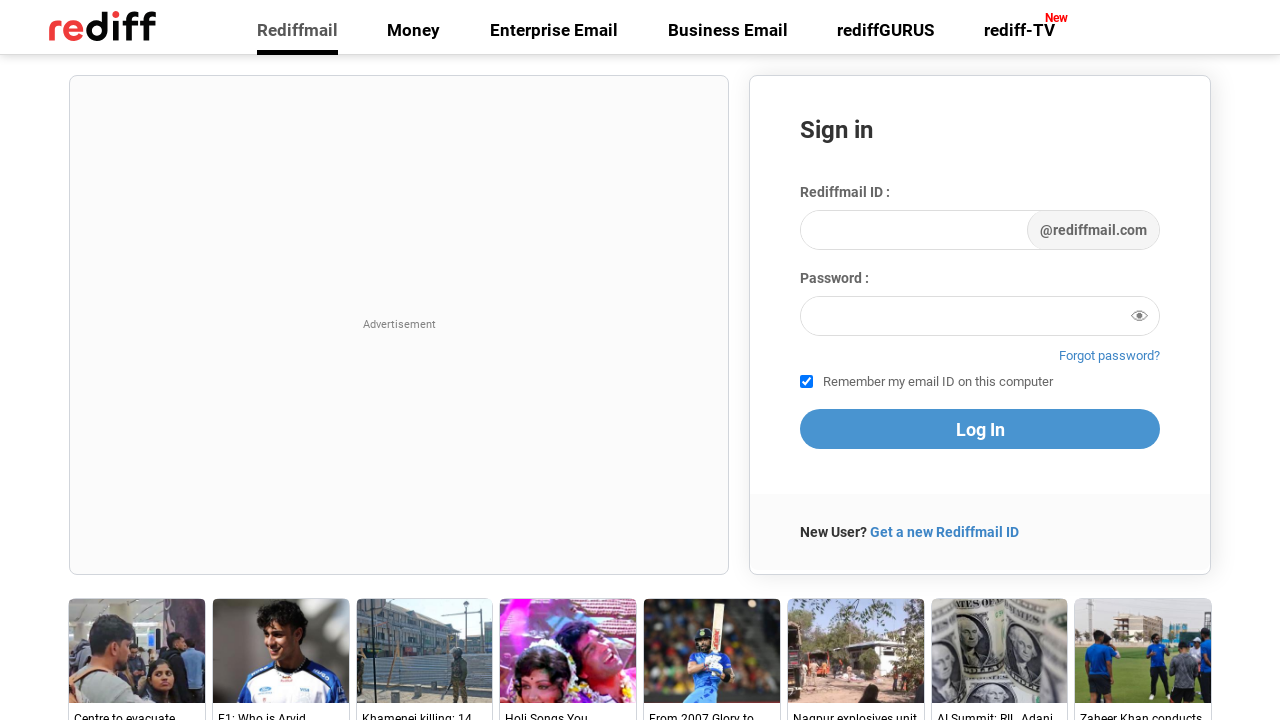

Waited for dialog interaction to complete
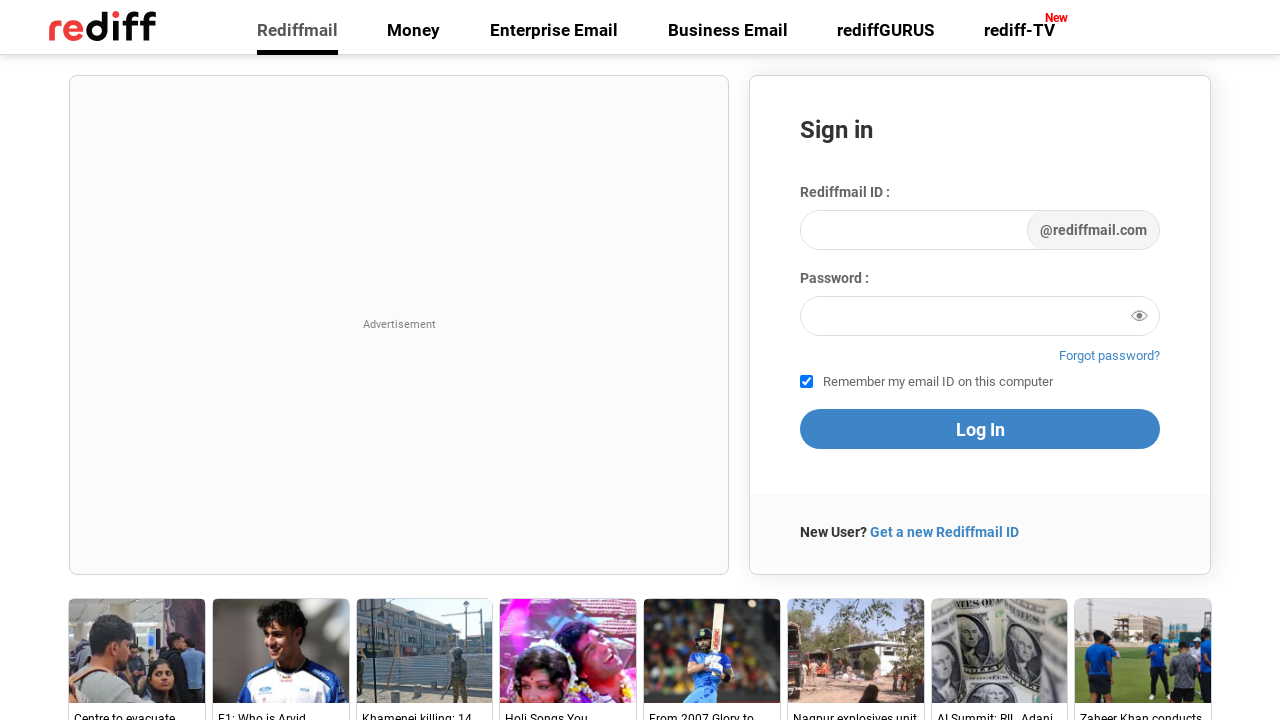

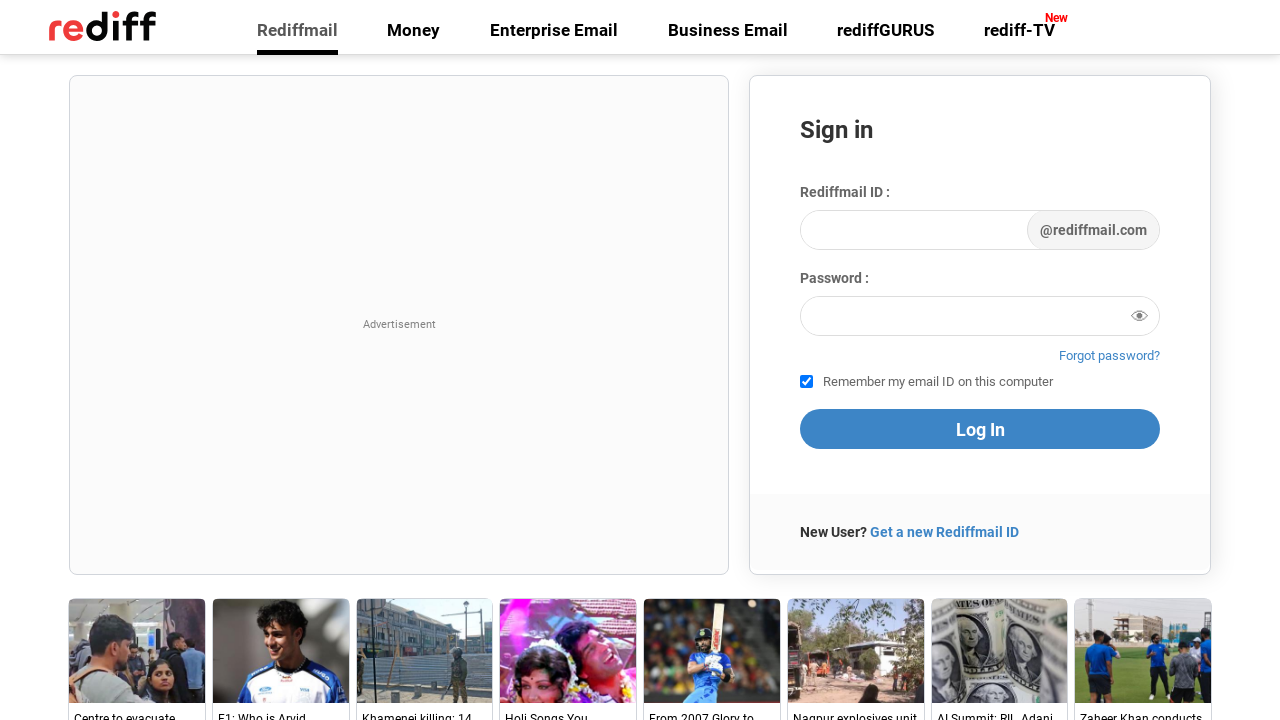